Tests JavaScript prompt alert interaction by clicking a link to trigger a prompt, entering text, and accepting it

Starting URL: https://www.selenium.dev/documentation/webdriver/interactions/alerts/

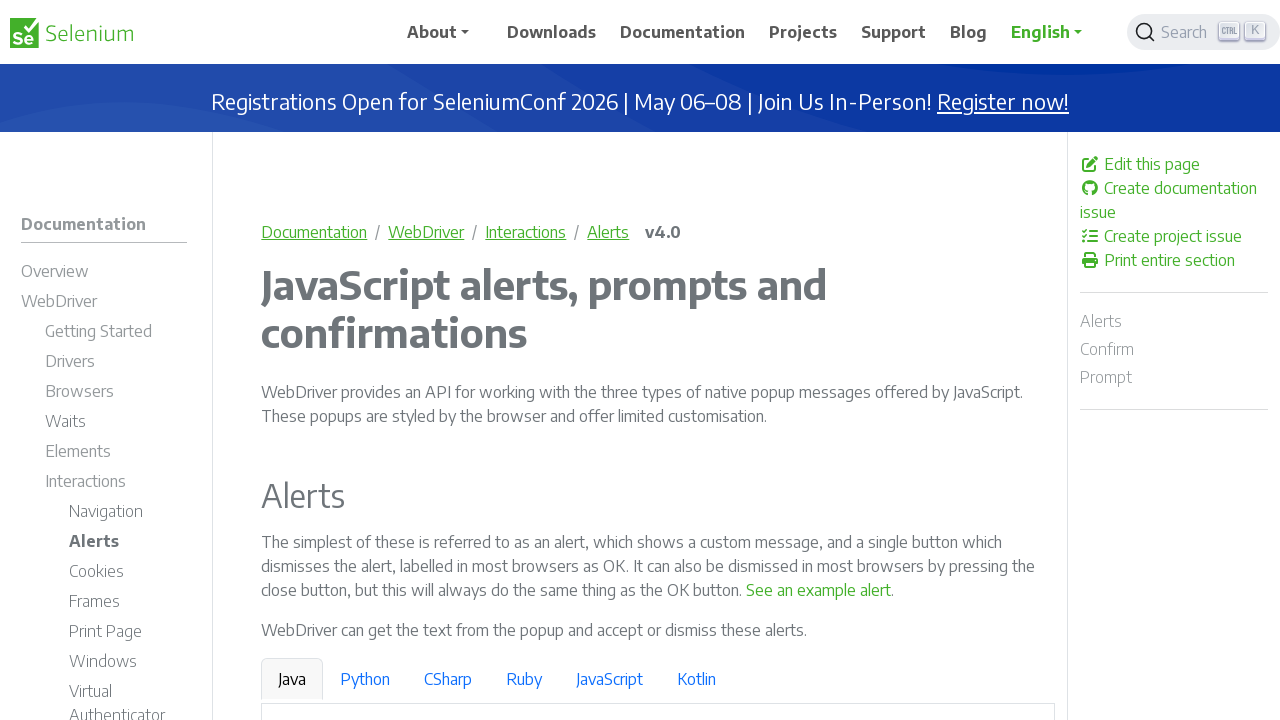

Clicked 'See a sample prompt' link to trigger JavaScript prompt alert at (627, 360) on text='See a sample prompt'
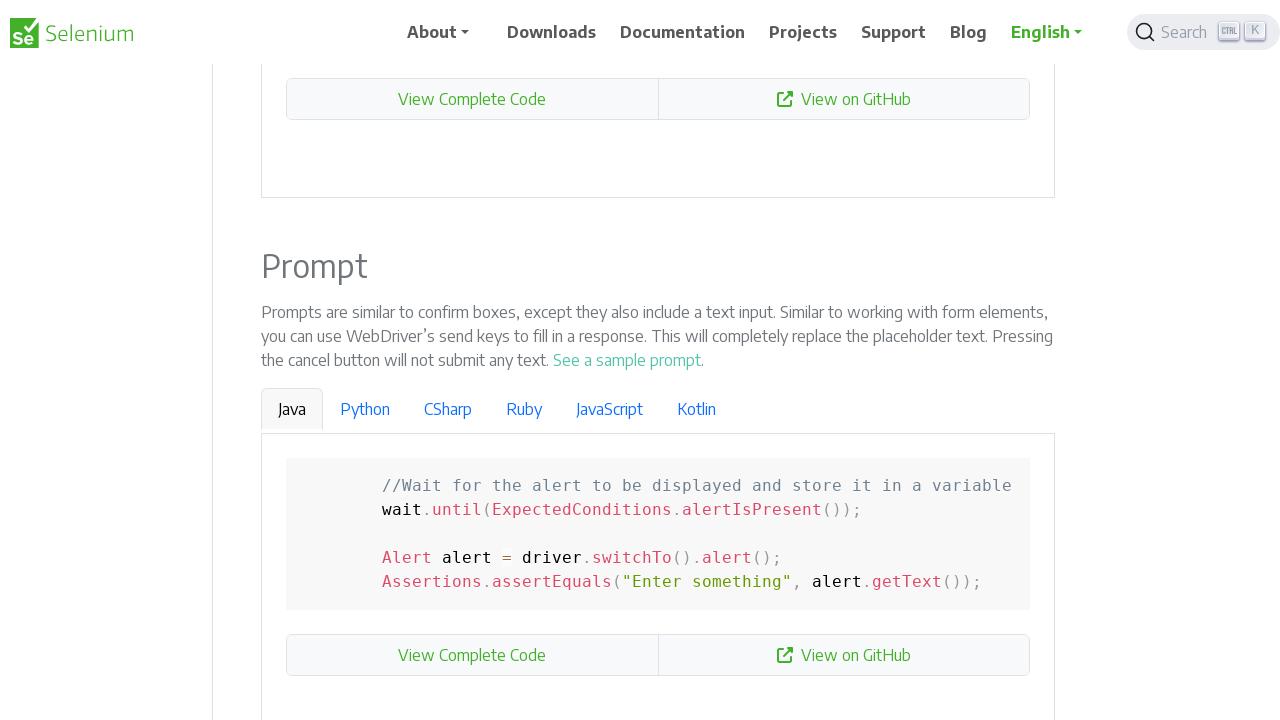

Set up dialog handler to accept prompt with 'Selenium'
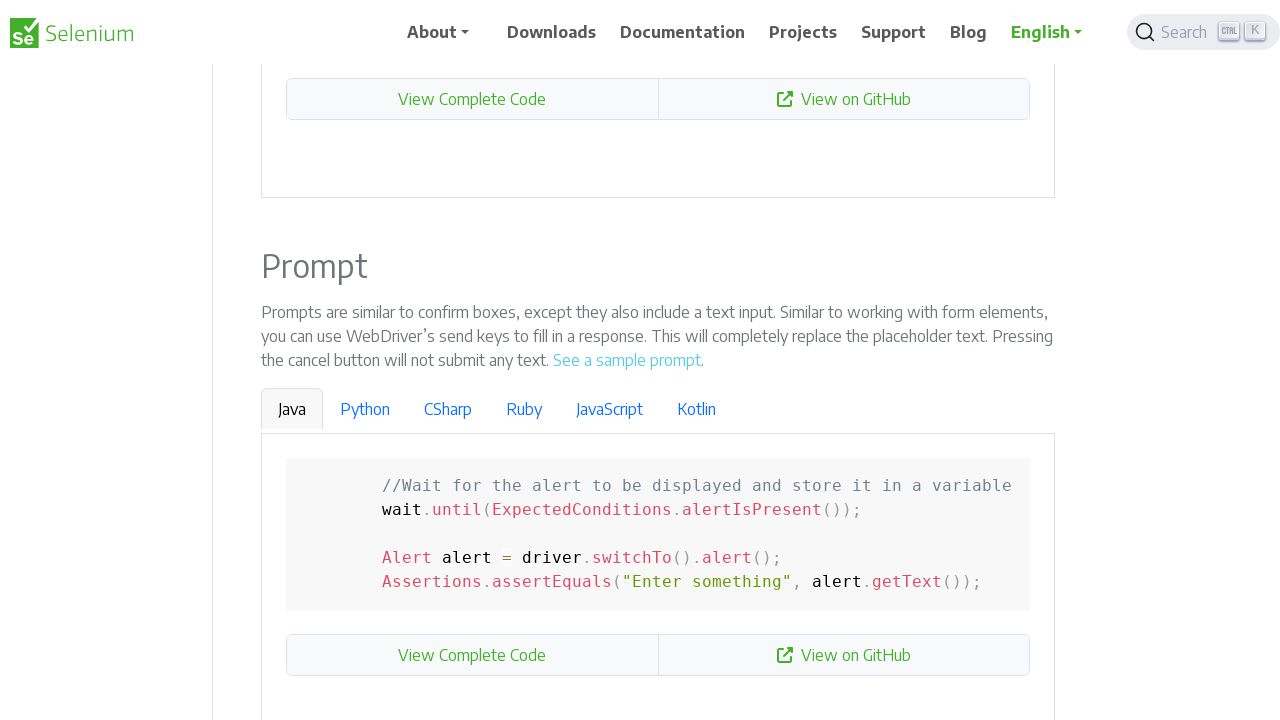

Waited 1000ms for dialog to be processed
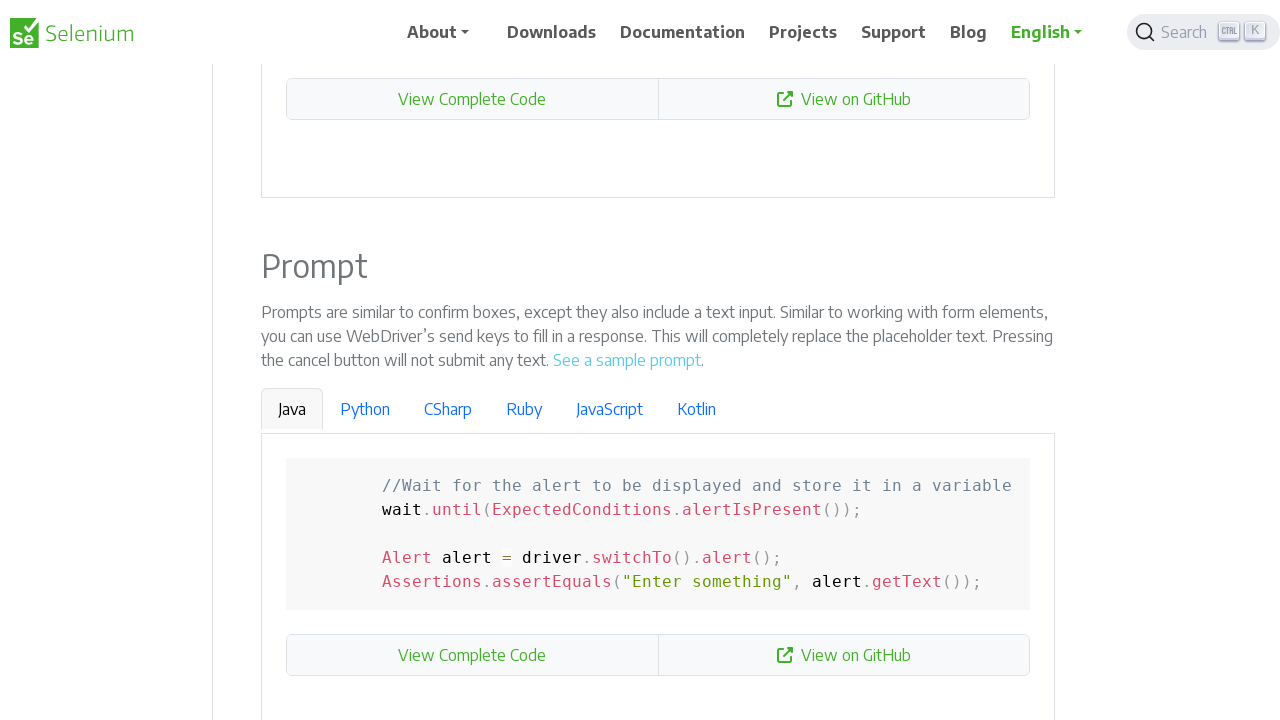

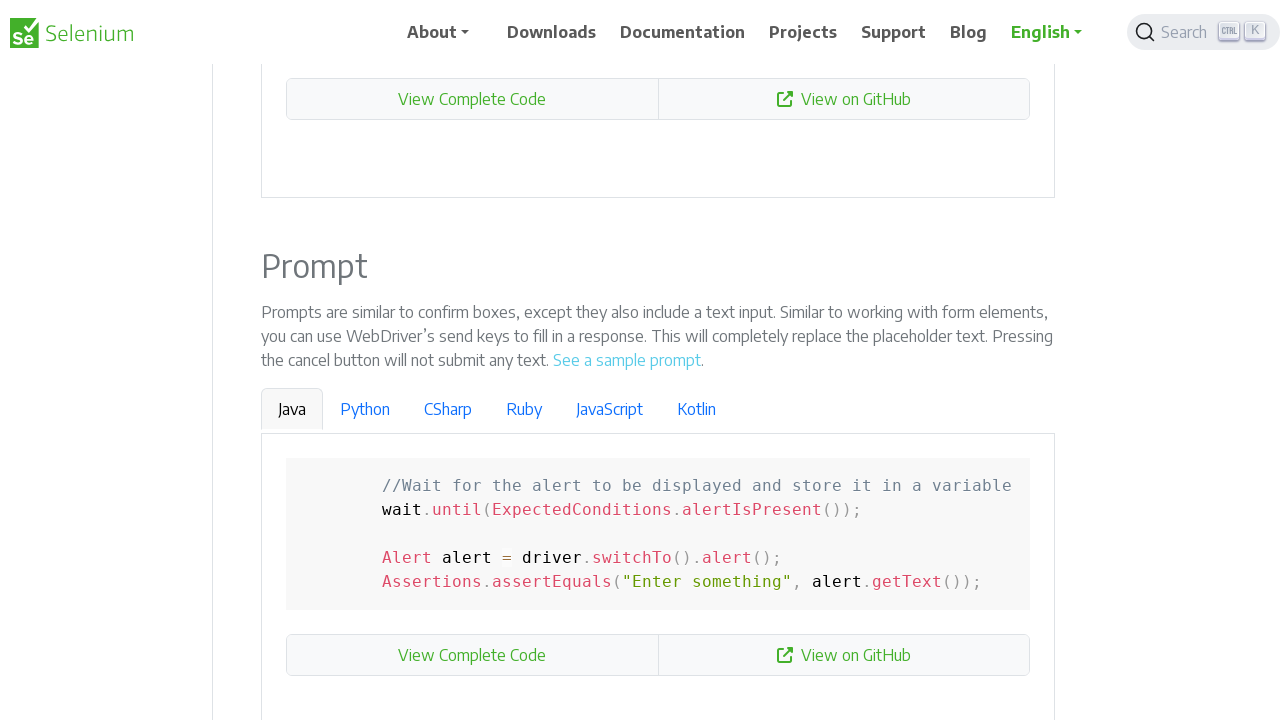